Tests the Wikipedia search widget on a test automation practice site by entering a search term, clicking on search results to open them in new windows, and switching between the opened browser windows.

Starting URL: https://testautomationpractice.blogspot.com/

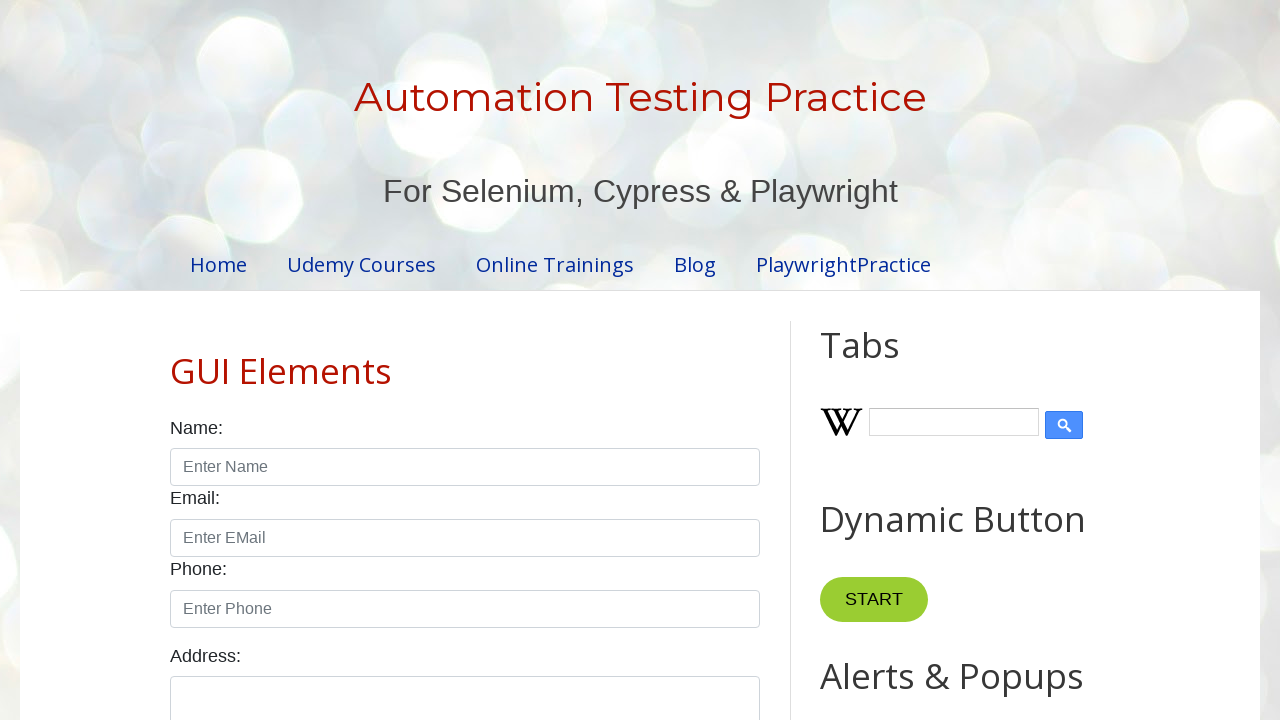

Filled Wikipedia search input with 'testing' on input#Wikipedia1_wikipedia-search-input
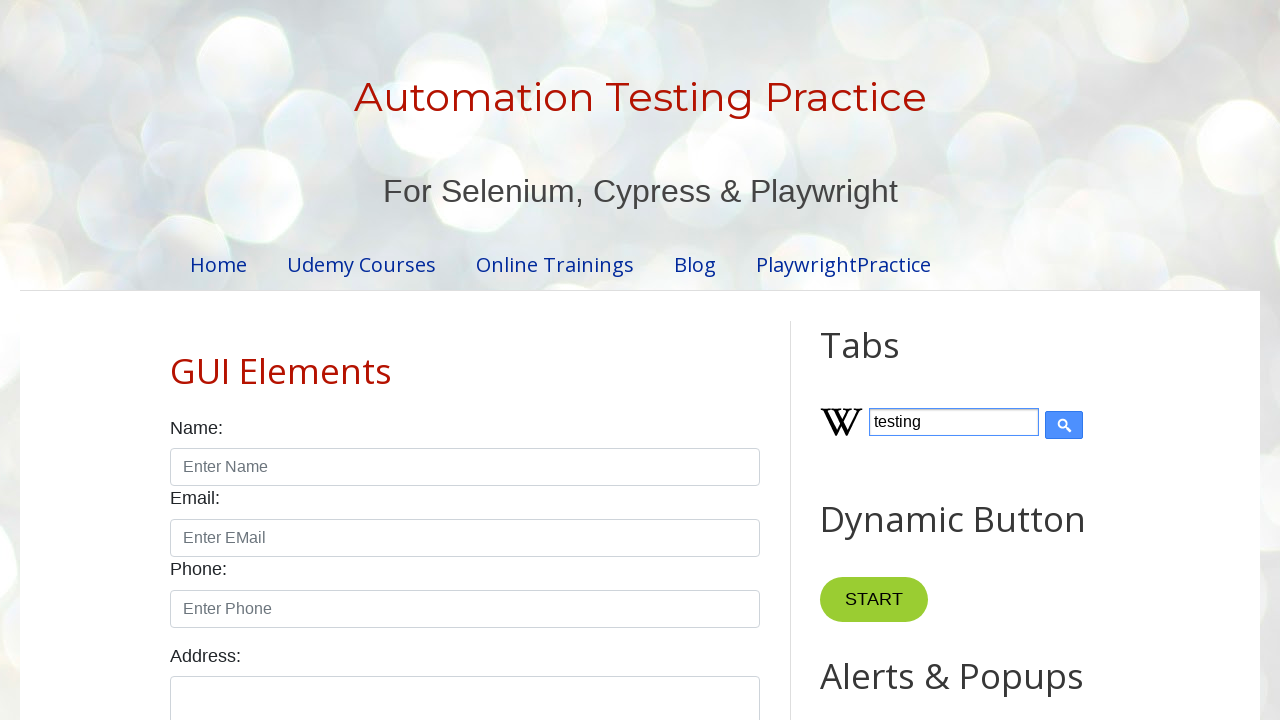

Clicked Wikipedia search submit button at (1064, 425) on input[type='submit']
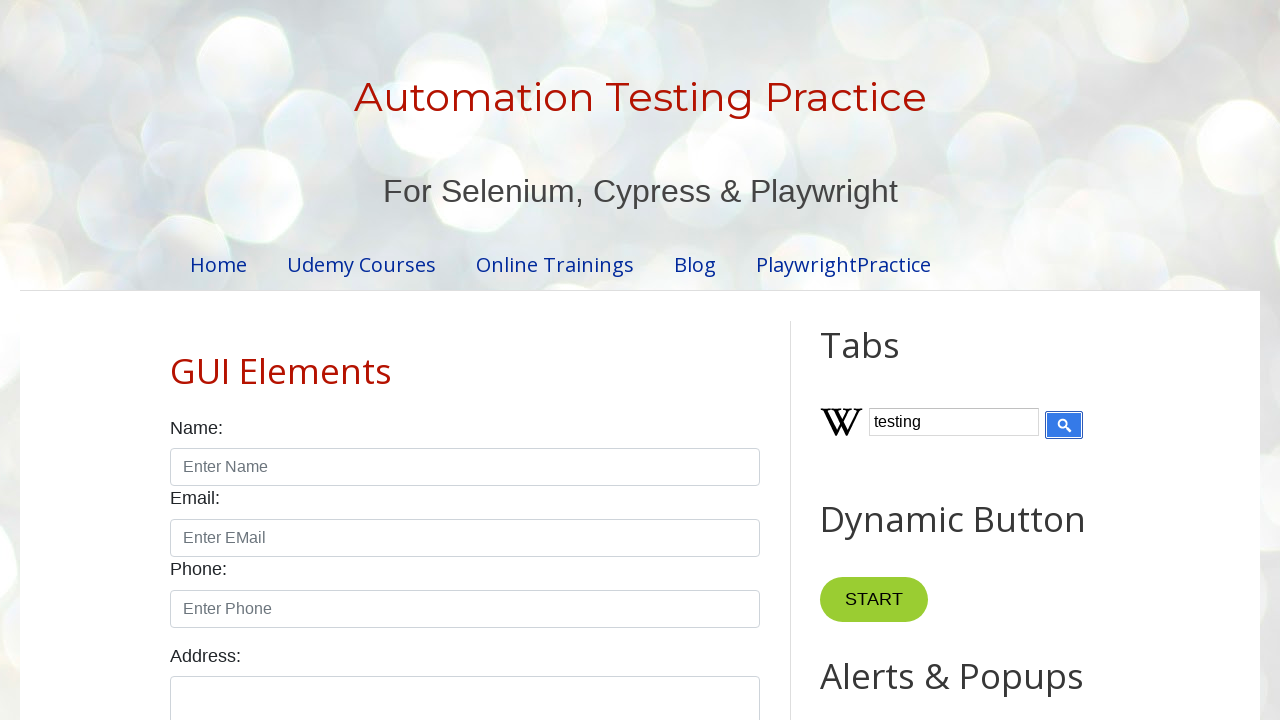

Wikipedia search results appeared
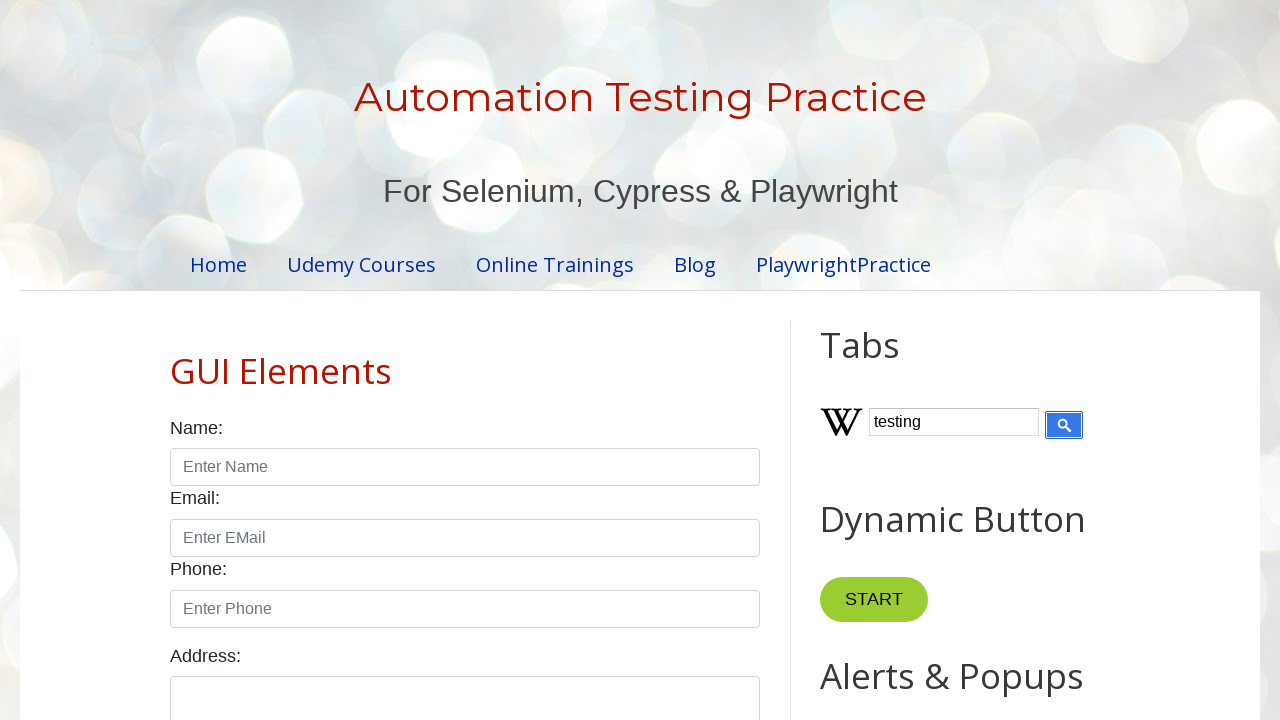

Located all Wikipedia search result links
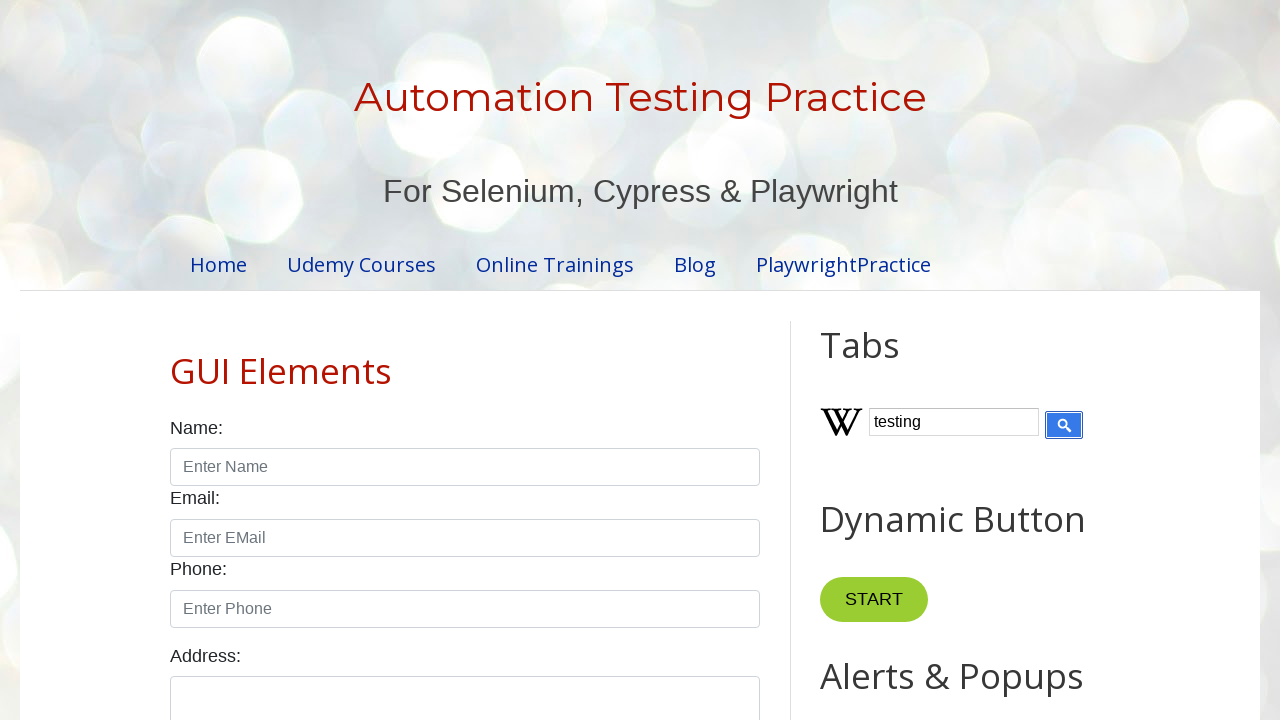

Found 0 search result links to click
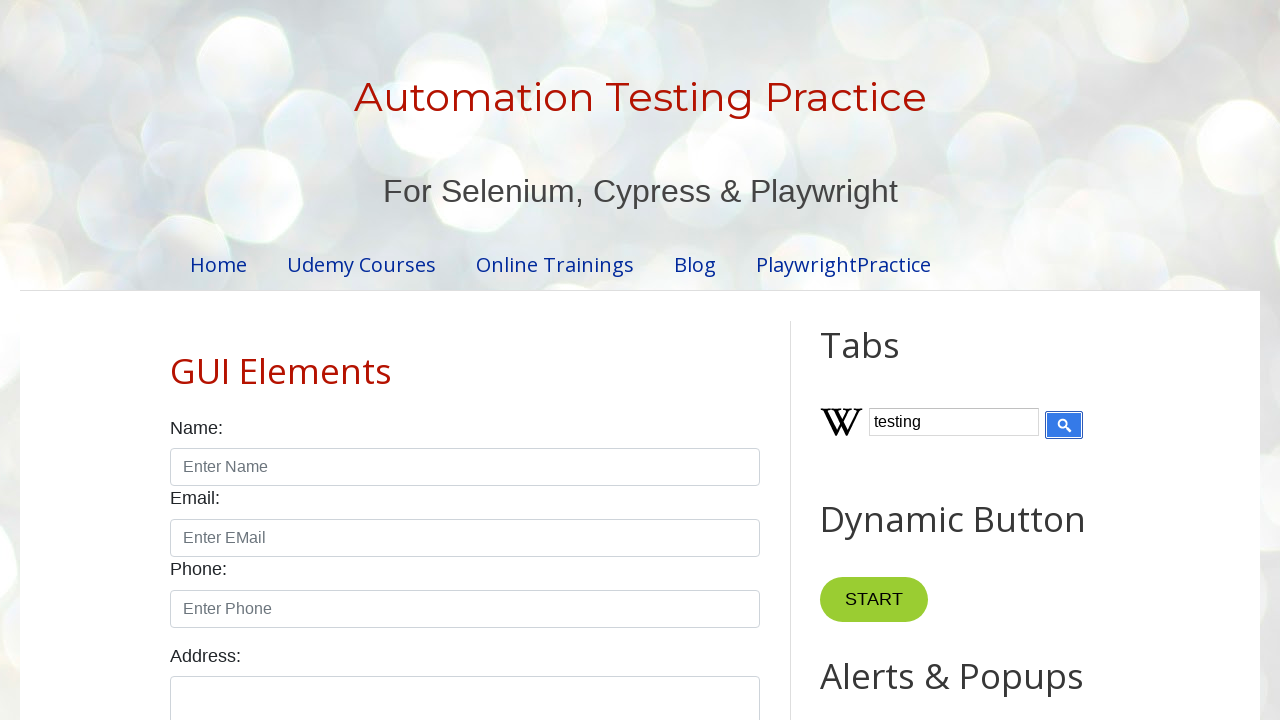

Retrieved all 1 open browser windows
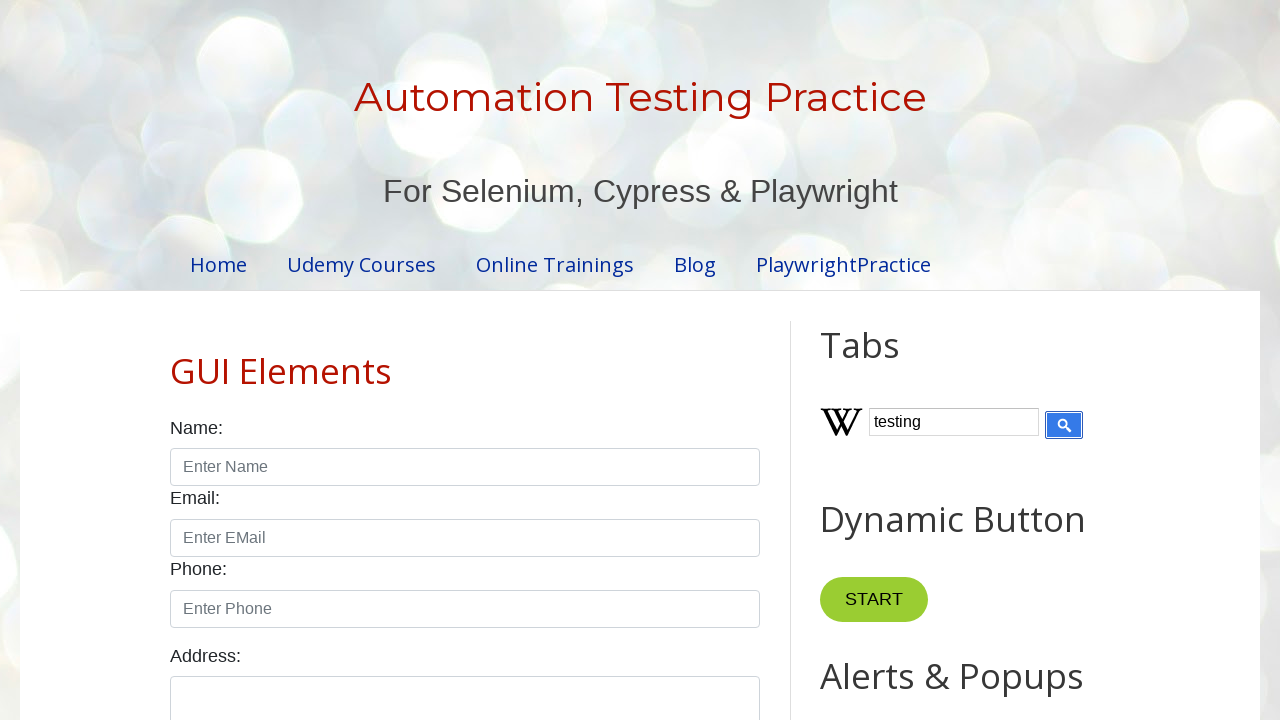

Brought window #1 to front
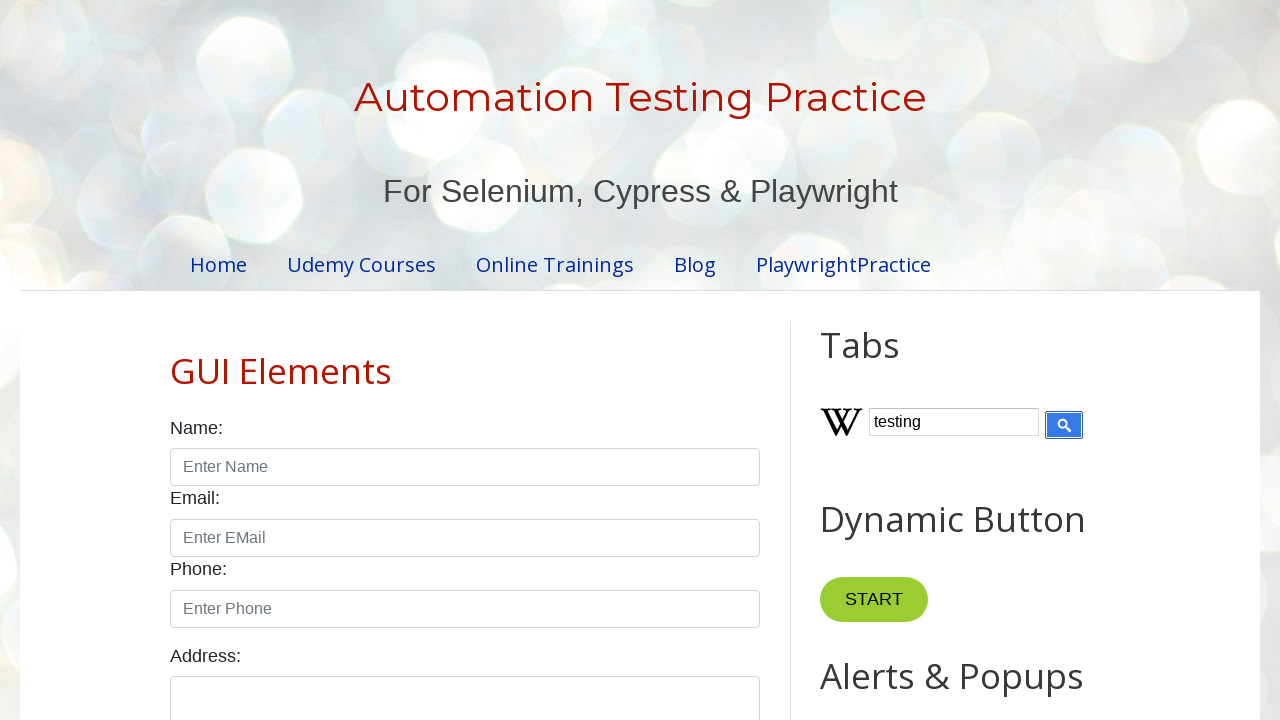

Window #1 loaded (domcontentloaded)
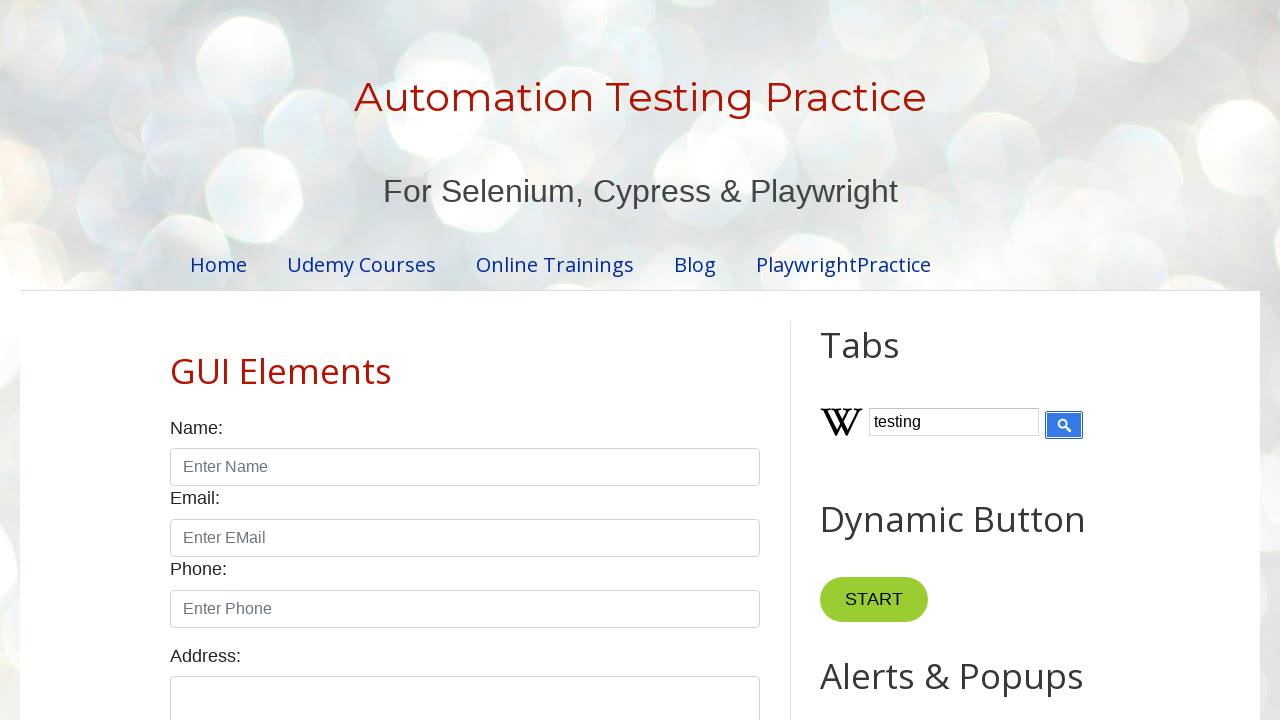

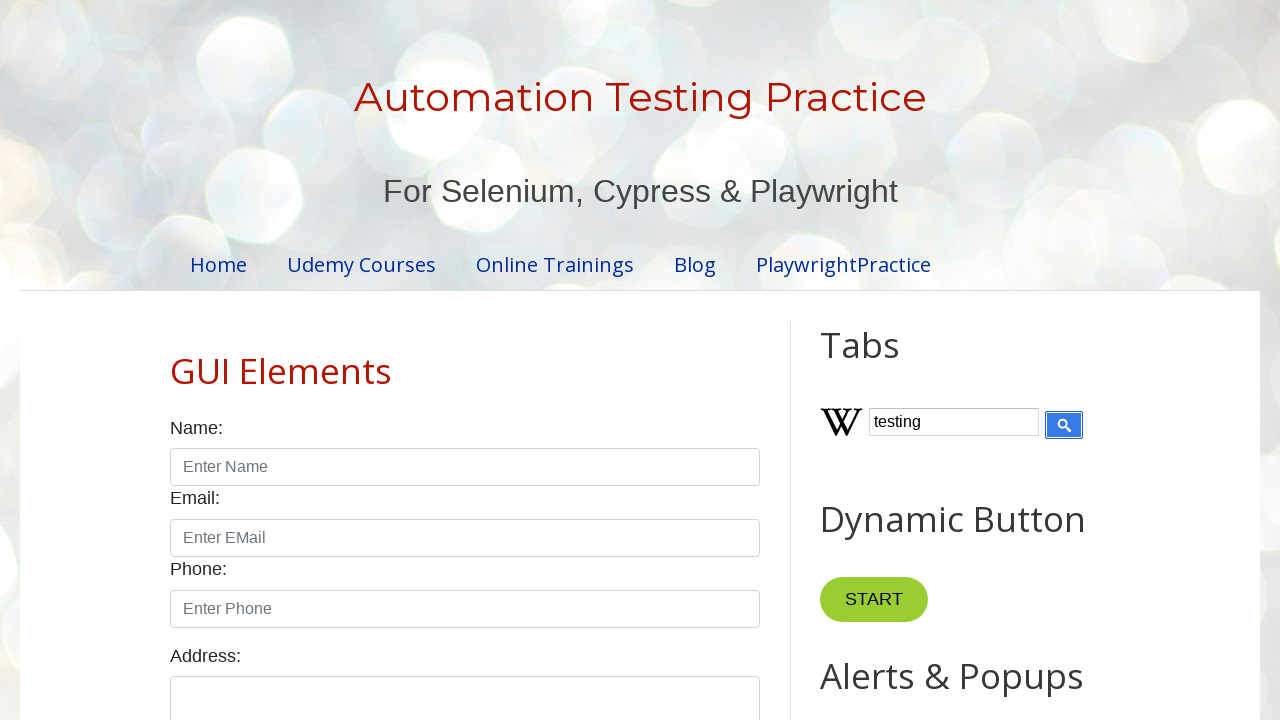